Tests iframe handling by switching to an iframe, clicking a button inside it, then switching back to the main content and clicking a navigation link.

Starting URL: https://www.w3schools.com/js/tryit.asp?filename=tryjs_myfirst

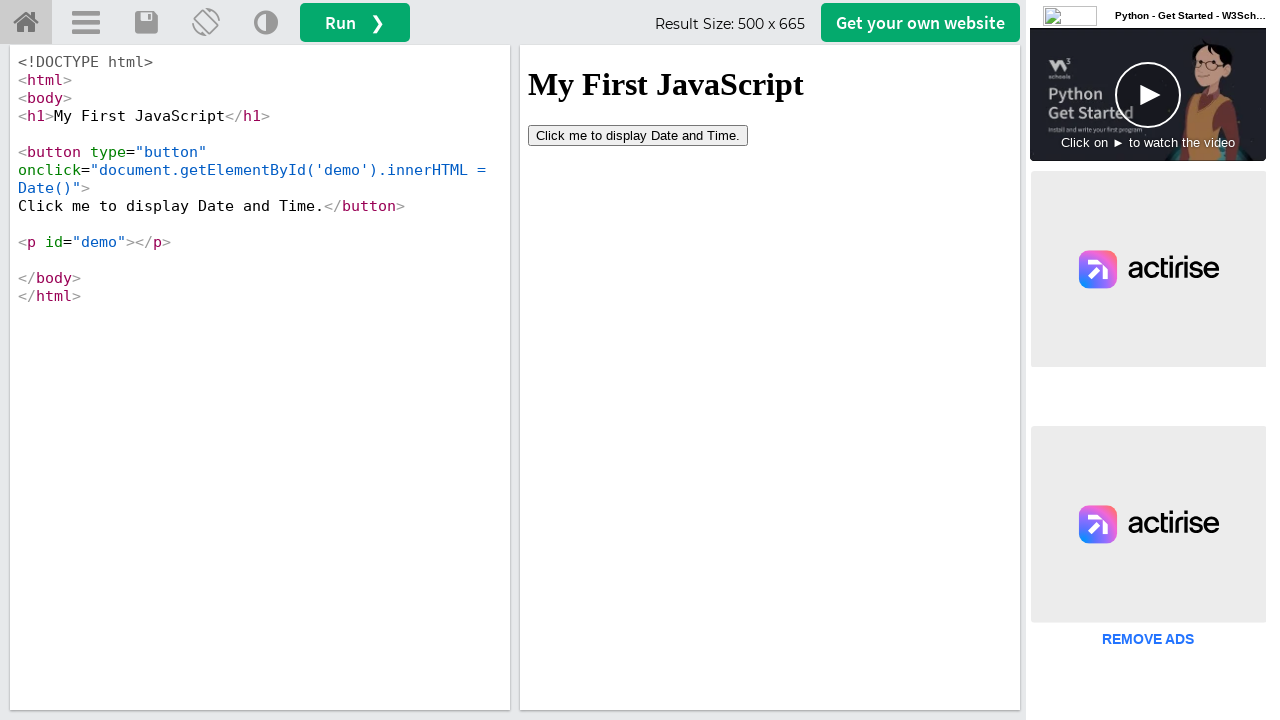

Waited for iframe #iframeResult to load
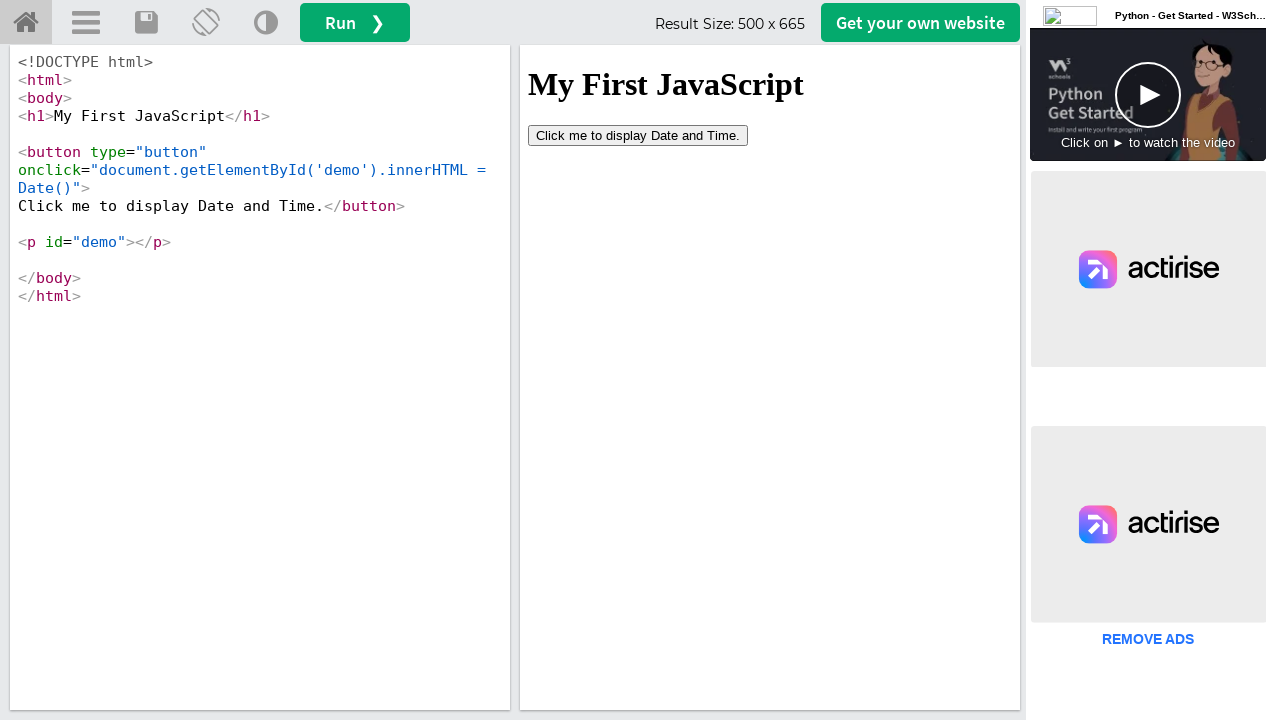

Located iframe #iframeResult
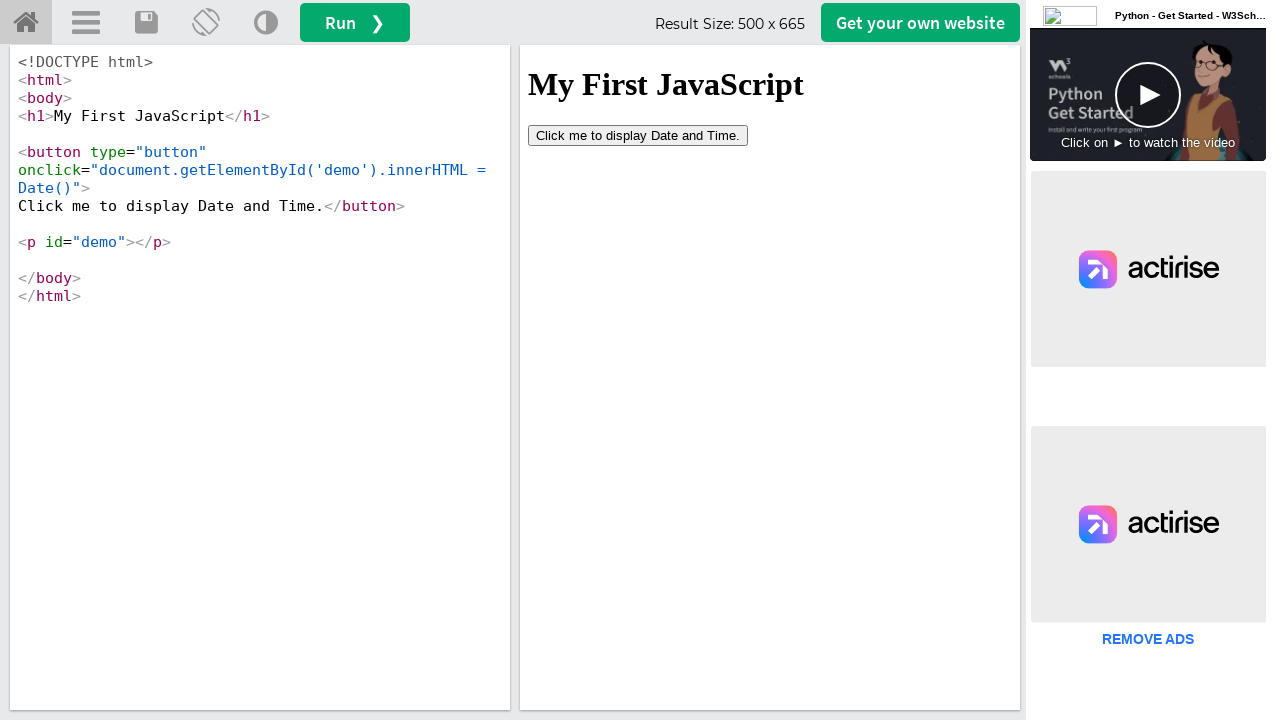

Clicked 'Click me to' button inside iframe at (638, 135) on #iframeResult >> internal:control=enter-frame >> xpath=//button[contains(text(),
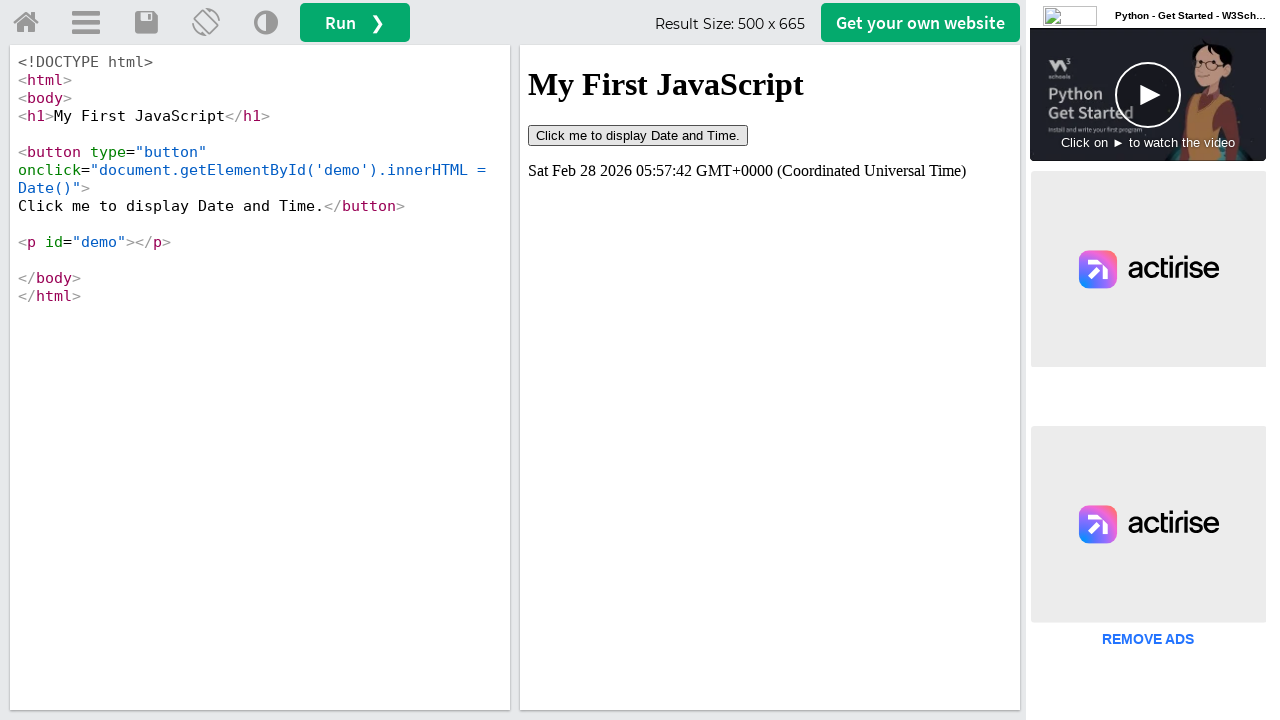

Clicked 'Try it Yourself' home link in main content at (26, 23) on #tryhome
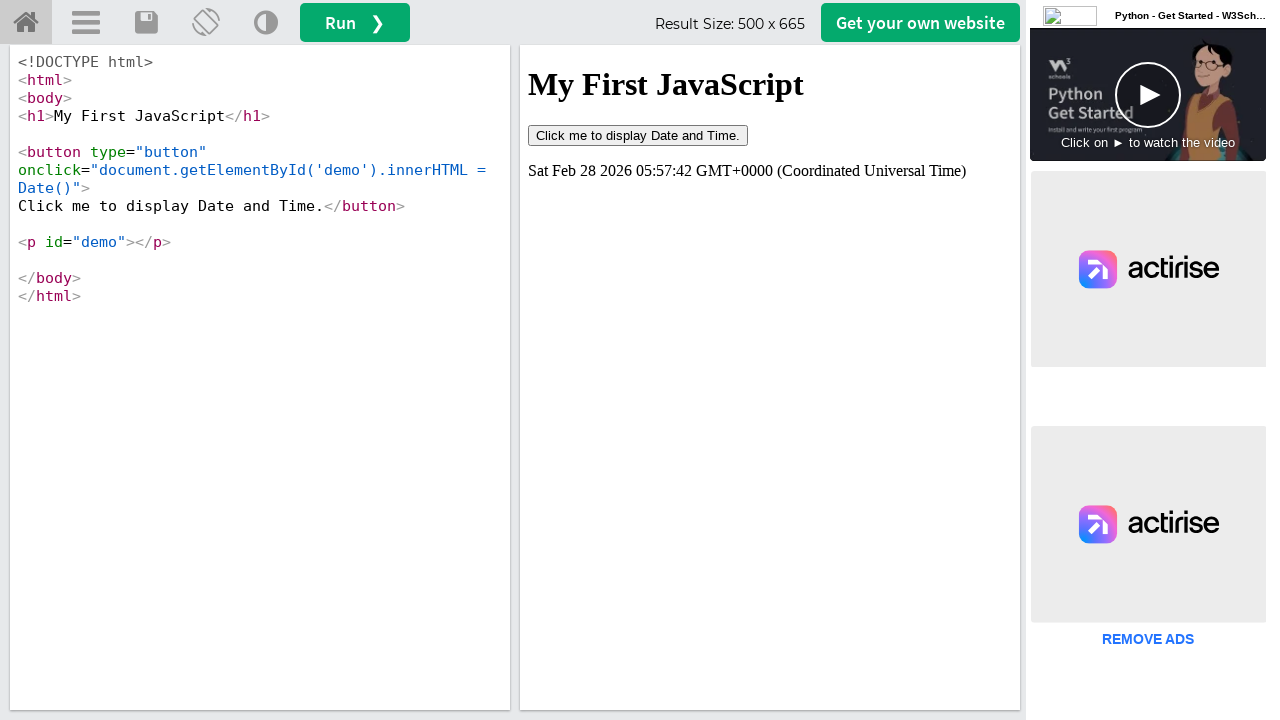

Page load completed after navigation
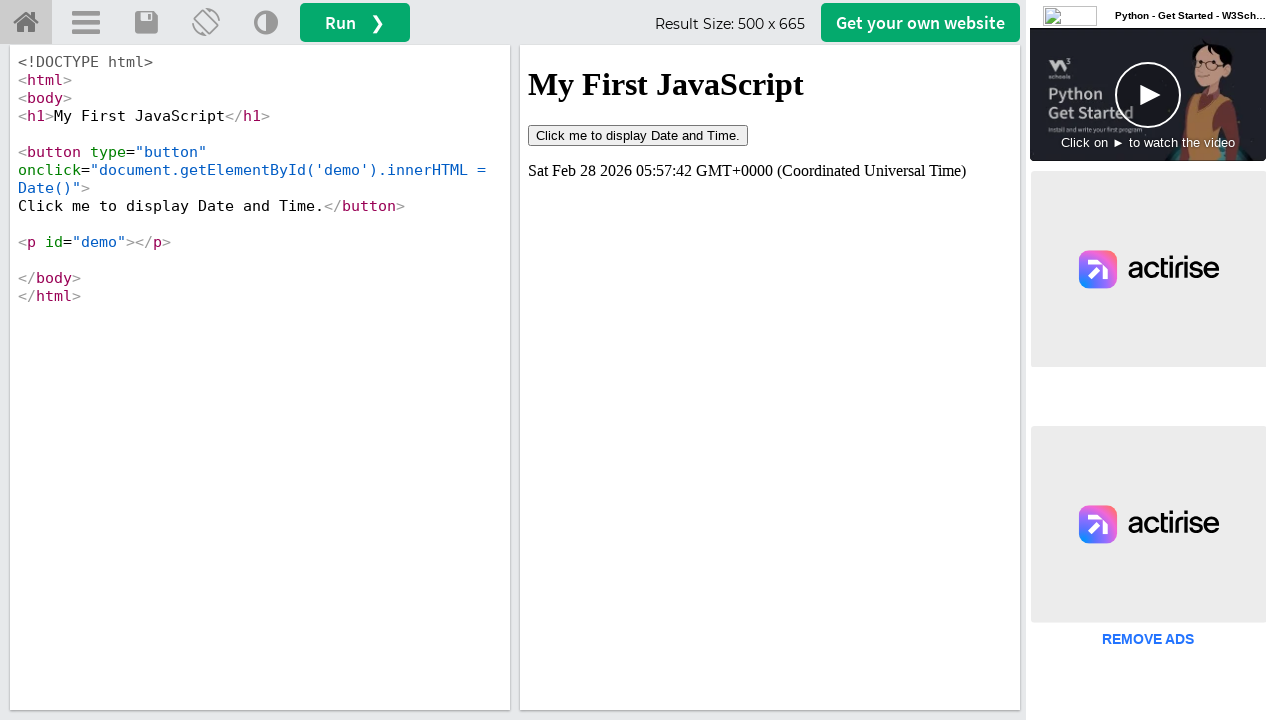

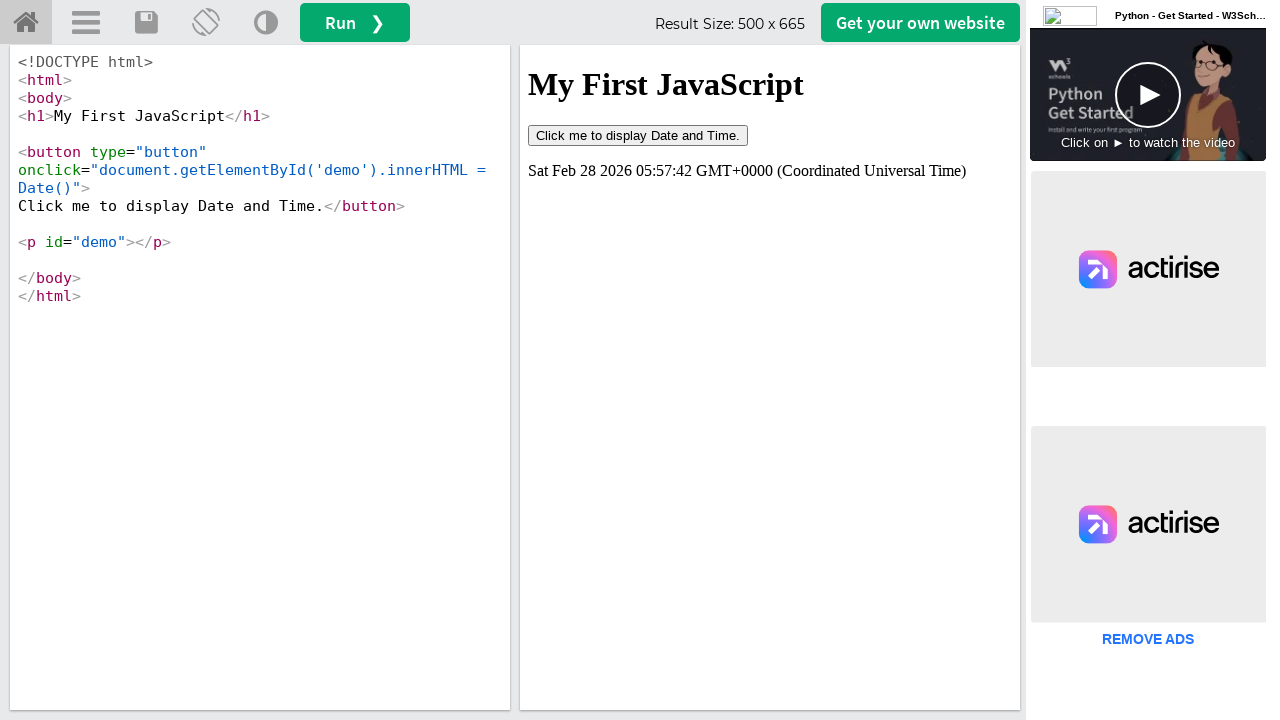